Verifies that entering a password that is too short triggers a validation error message

Starting URL: https://demo.haroldwaste.com/authentication

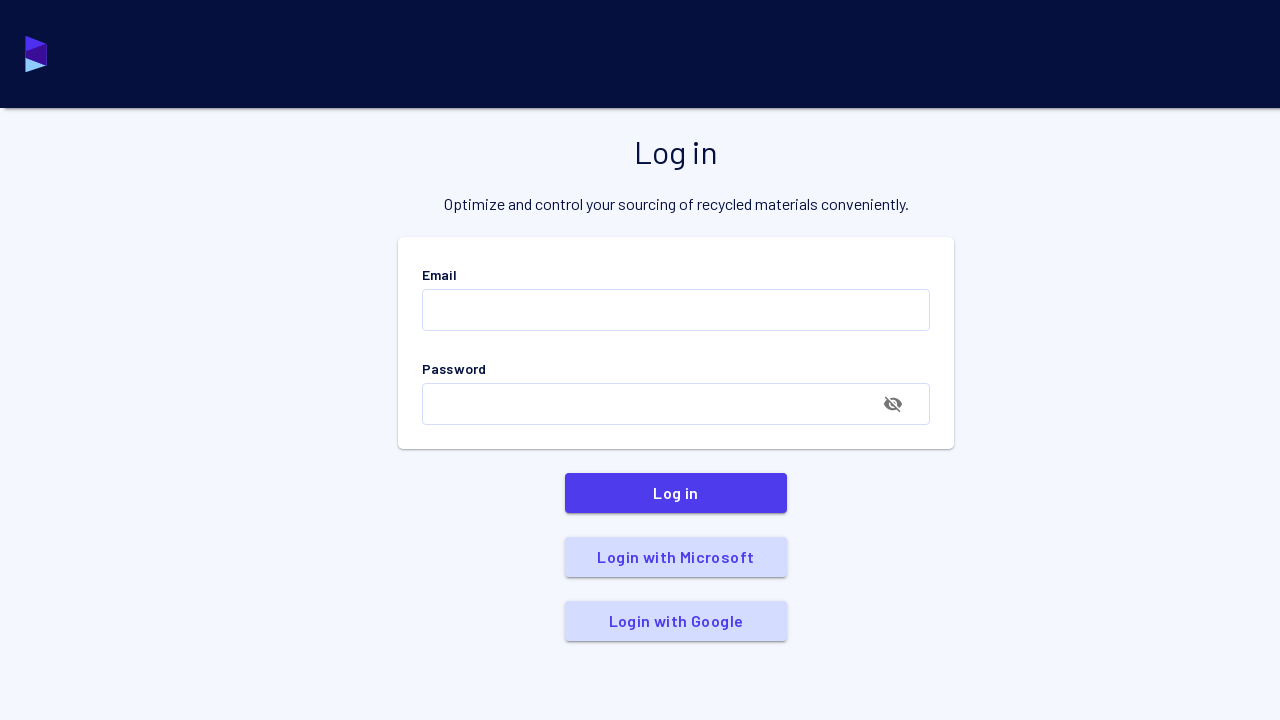

Navigated to authentication page
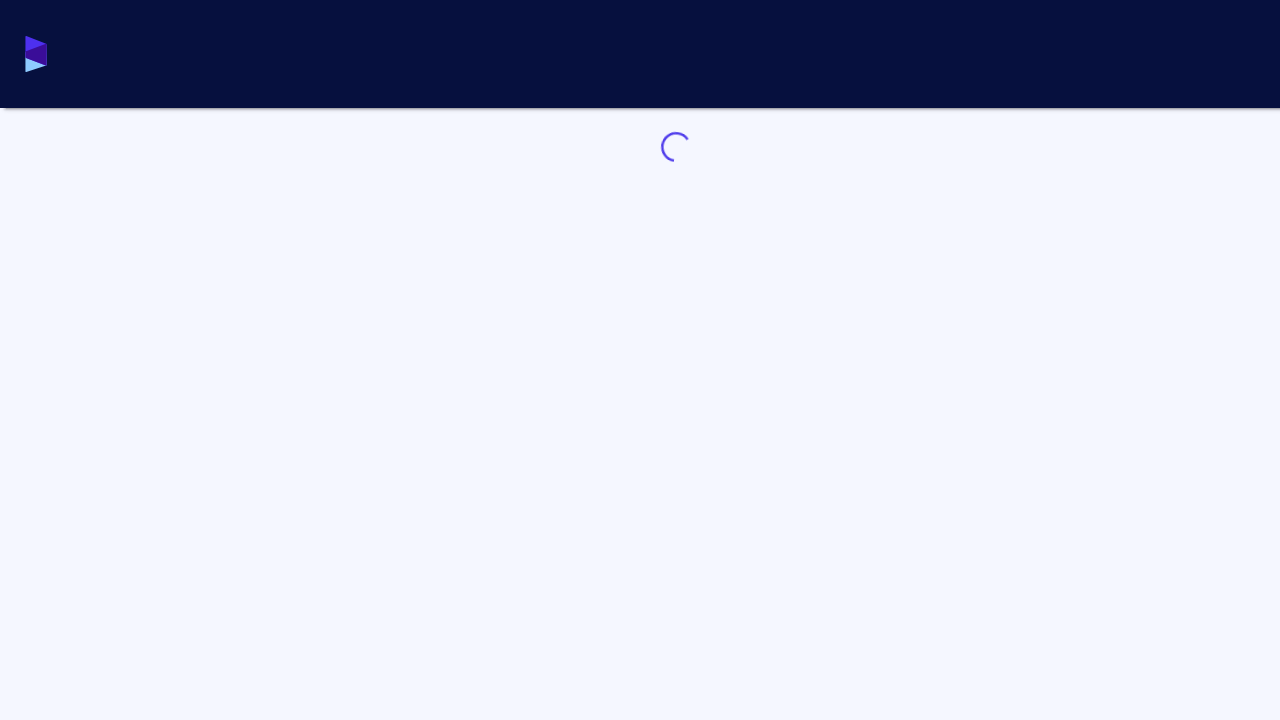

Filled password field with short password 'pass' on [data-test-id="input-password"] >> internal:role=textbox
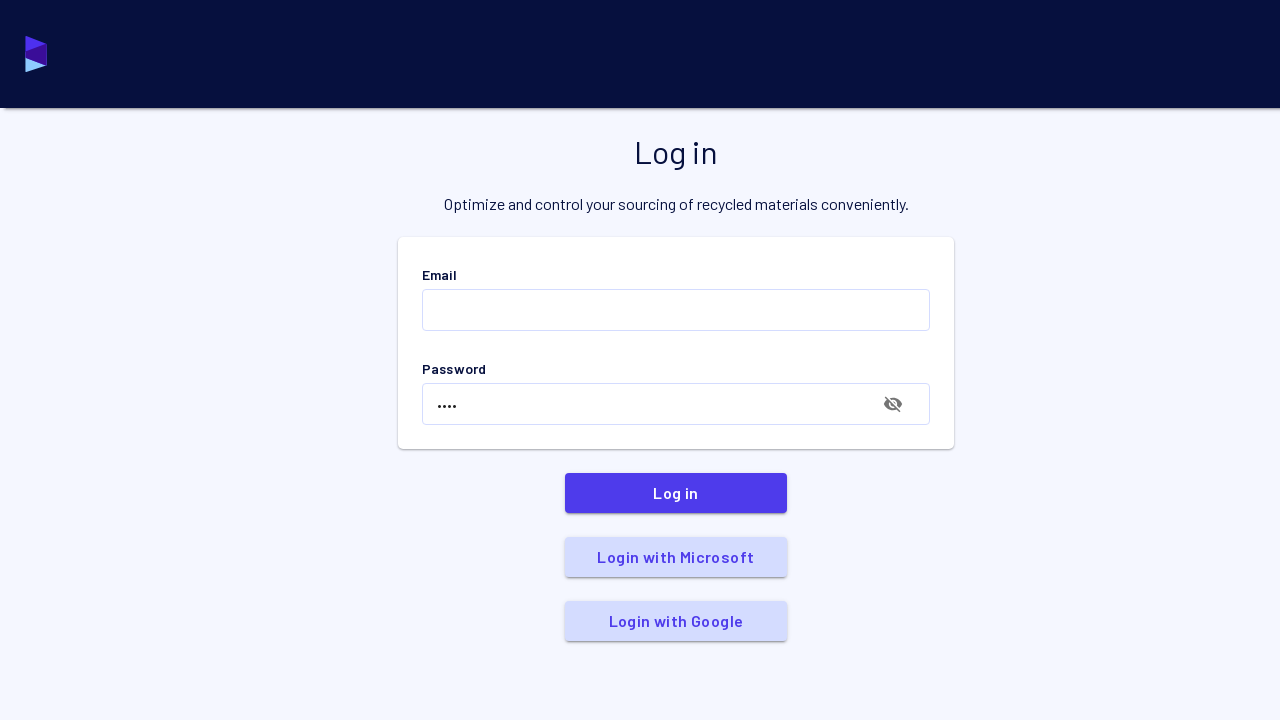

Clicked on email field to trigger password validation at (676, 310) on [data-test-id="input-email"] >> internal:role=textbox
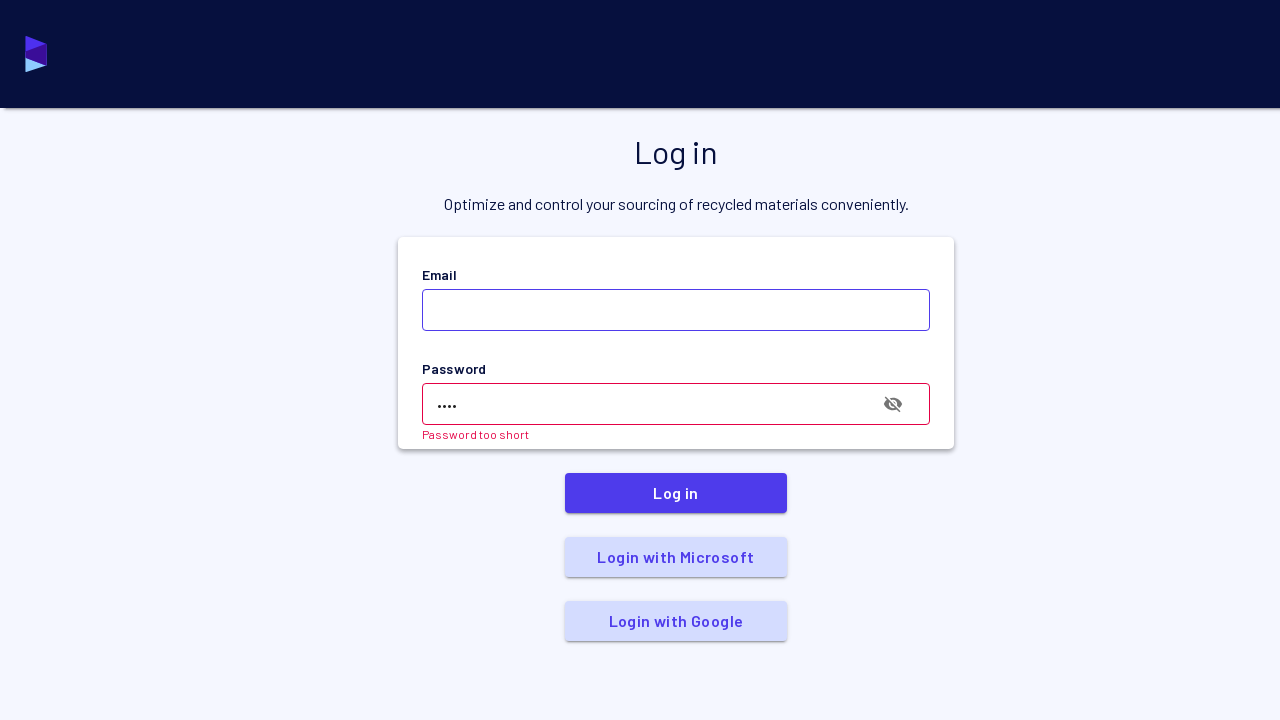

Verified that 'Password too short' validation message appeared
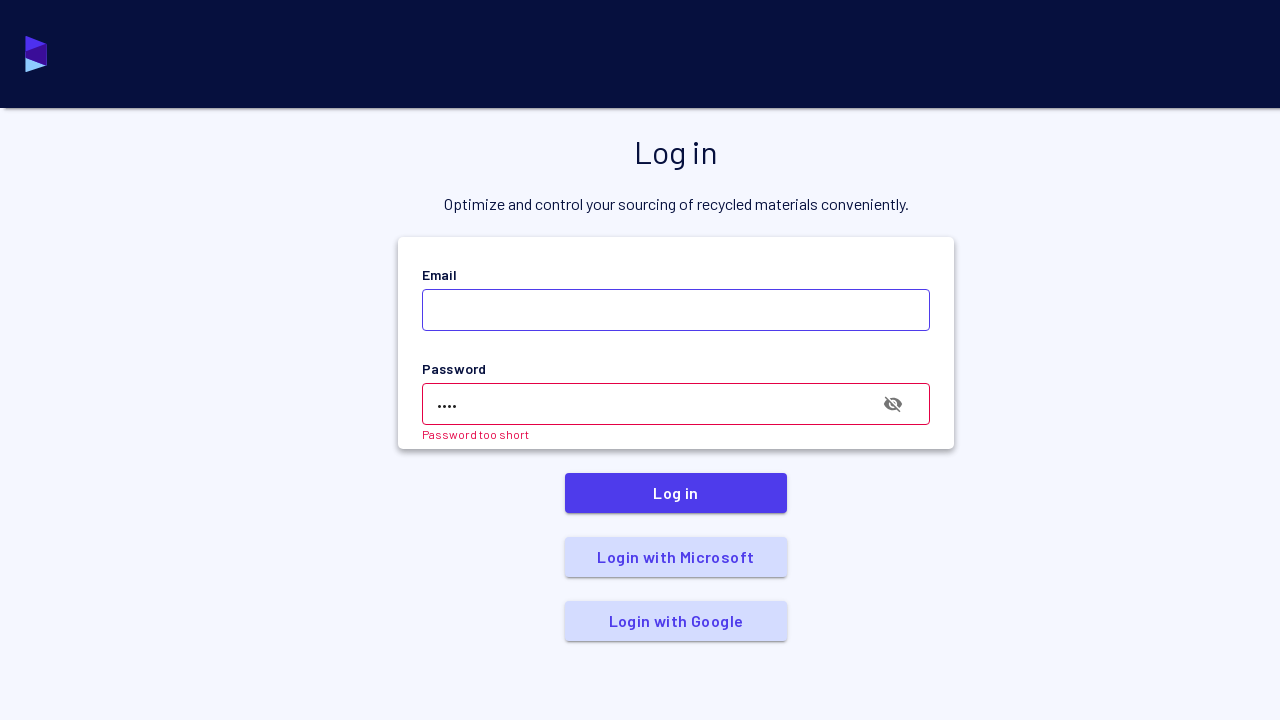

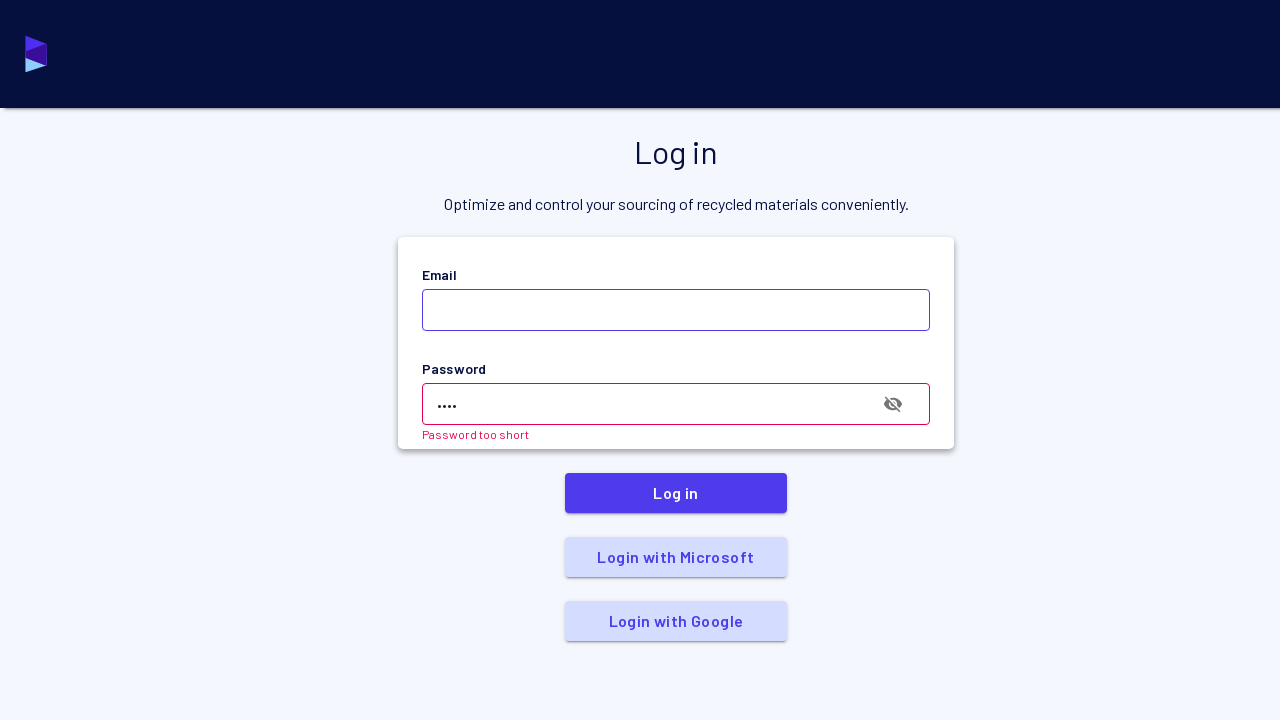